Tests that an unsaved change to an employee's name doesn't persist when switching between employees

Starting URL: https://devmountain-qa.github.io/employee-manager/1.2_Version/index.html

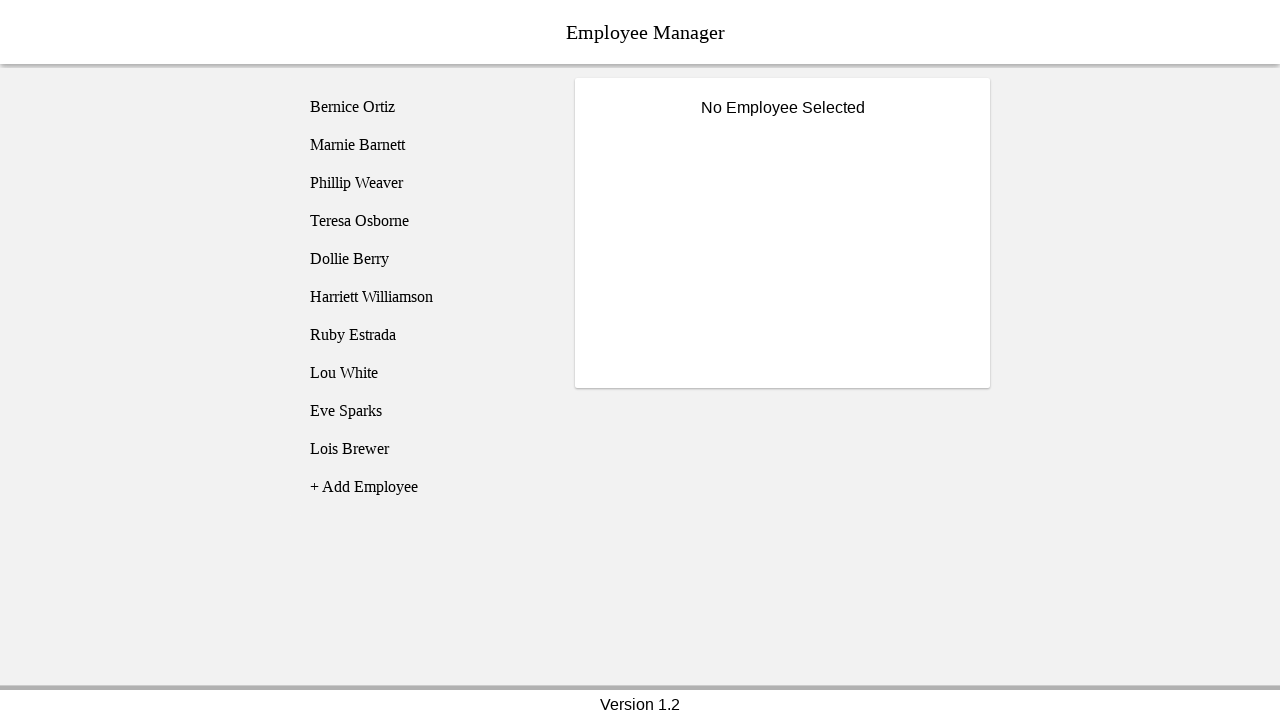

Clicked on employee 1 (Bernice Ortiz) at (425, 107) on [name='employee1']
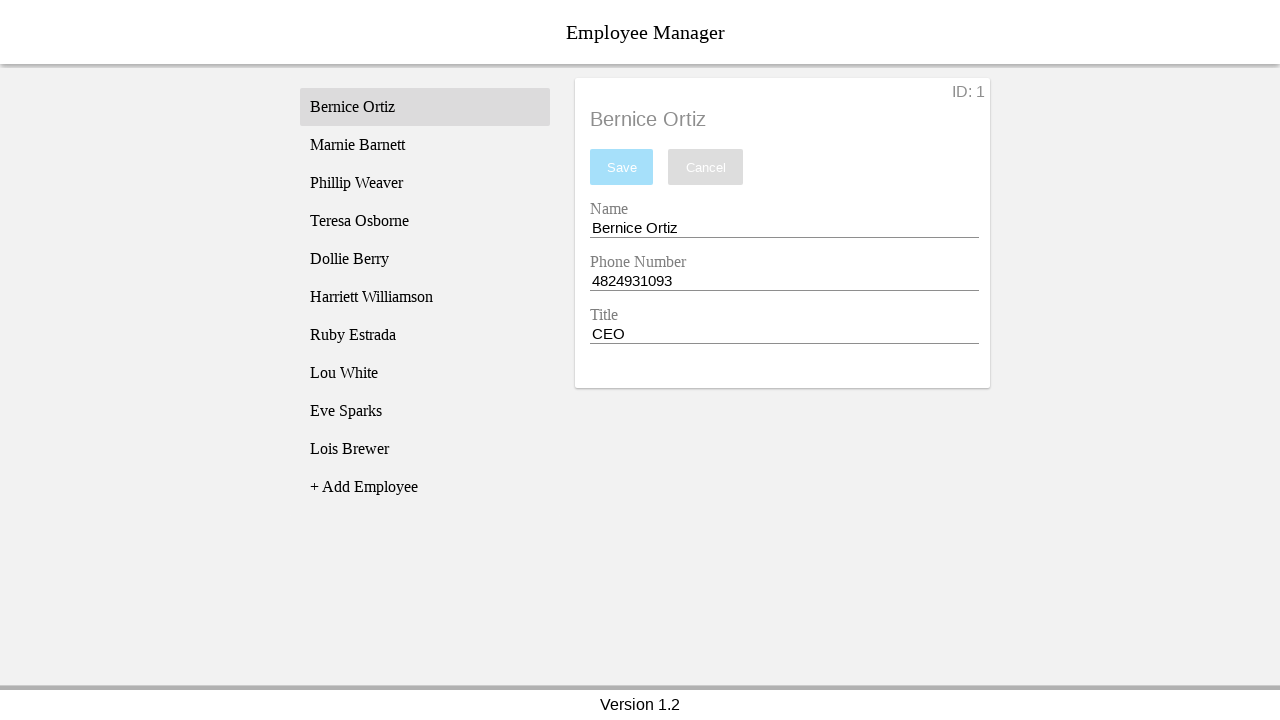

Name entry field is now visible
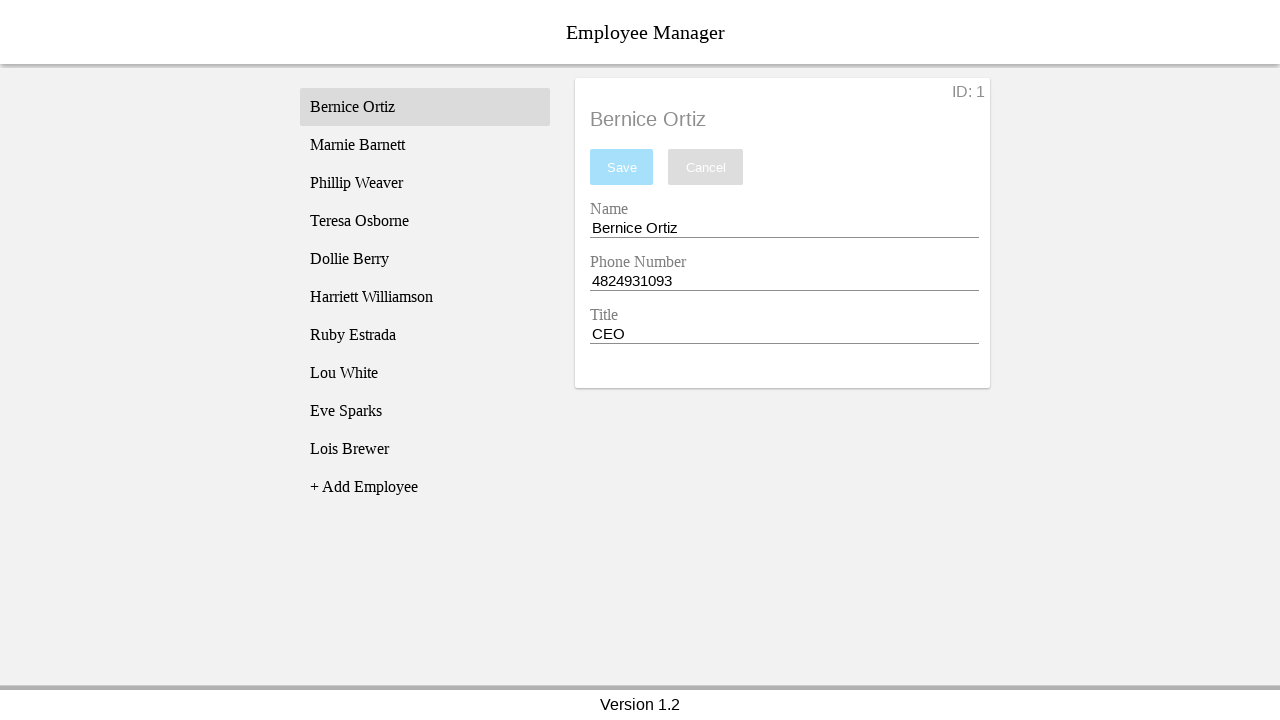

Changed employee name to 'Test Name' without saving on [name='nameEntry']
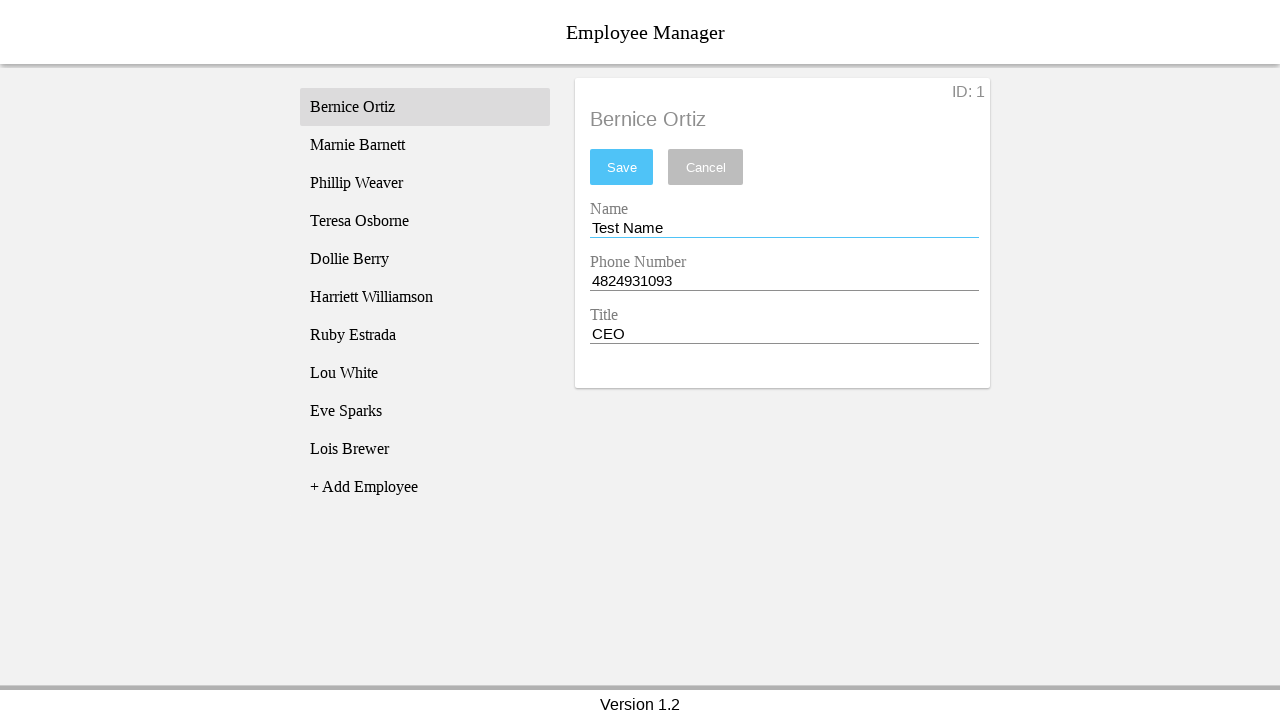

Clicked on employee 3 (Phillip Weaver) at (425, 183) on [name='employee3']
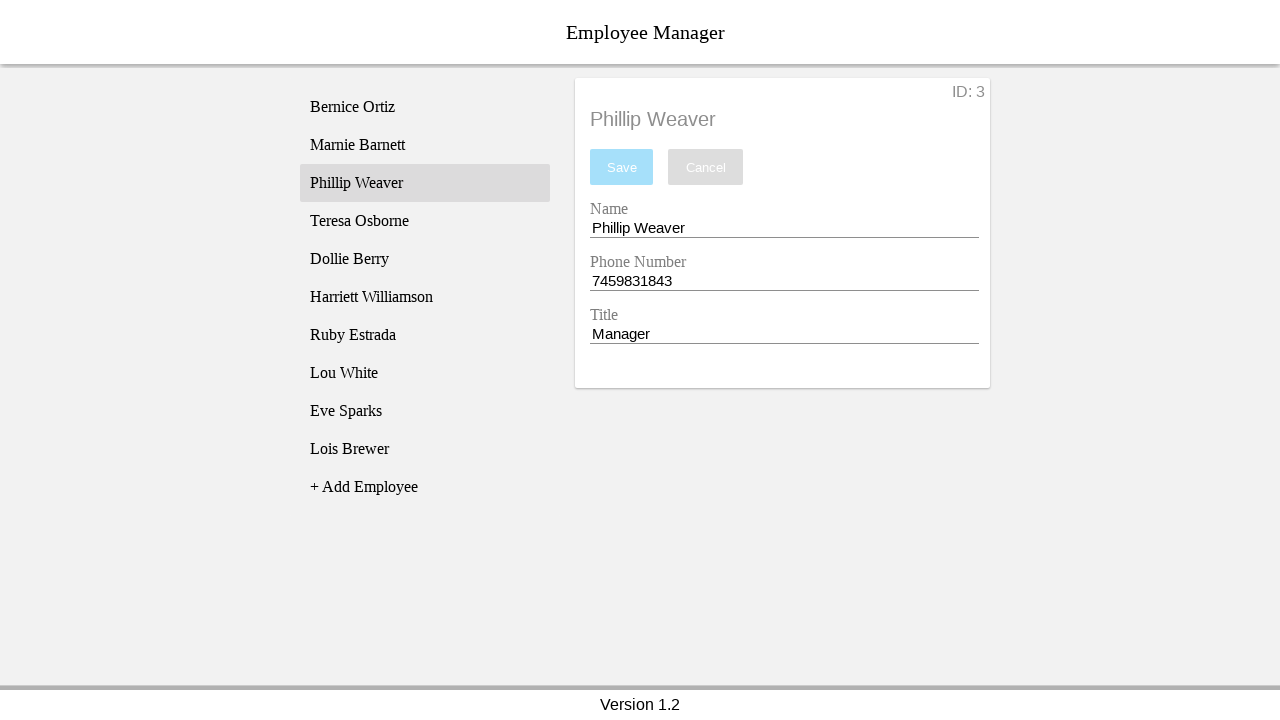

Phillip Weaver is now displayed
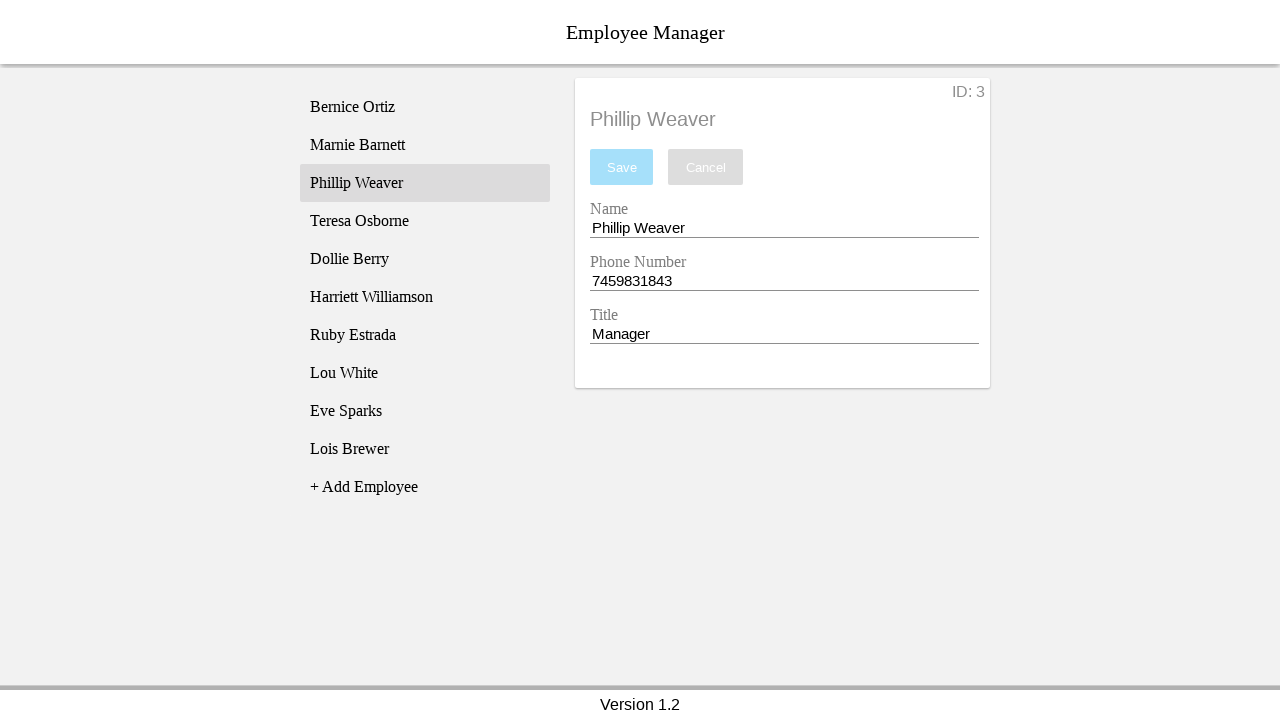

Clicked back on employee 1 (Bernice Ortiz) at (425, 107) on [name='employee1']
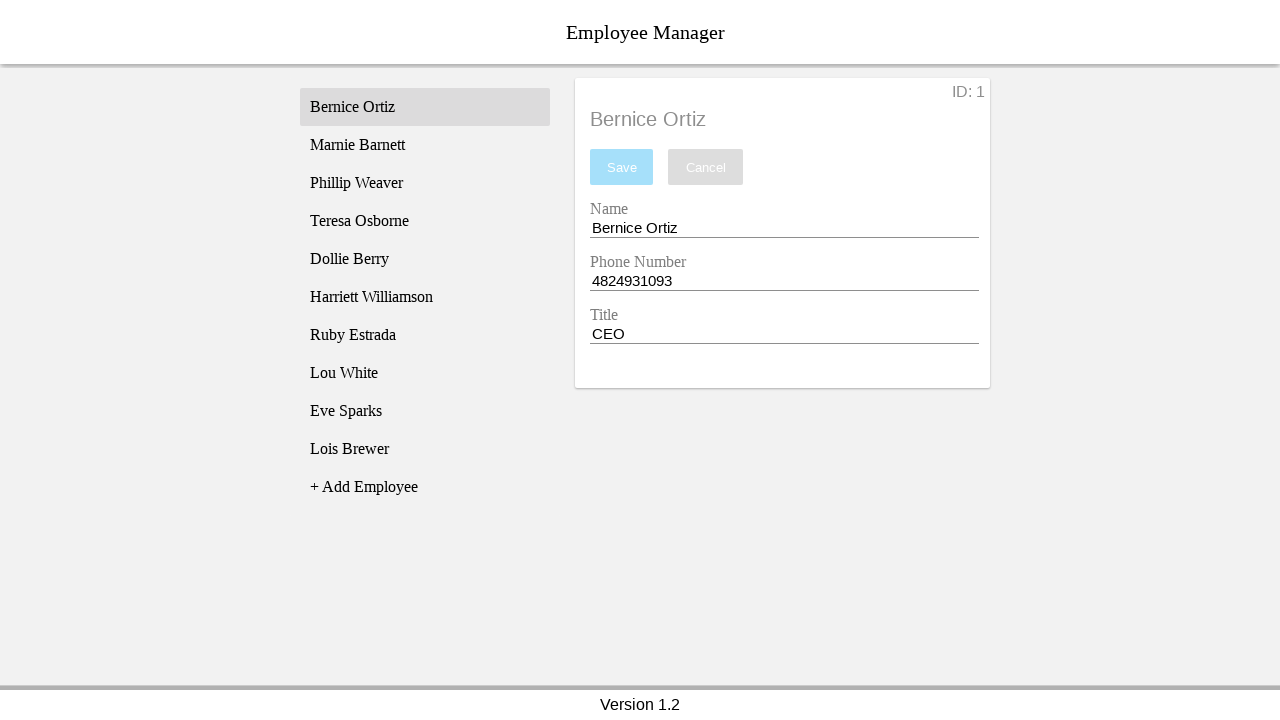

Bernice Ortiz is displayed again, verifying unsaved change did not persist
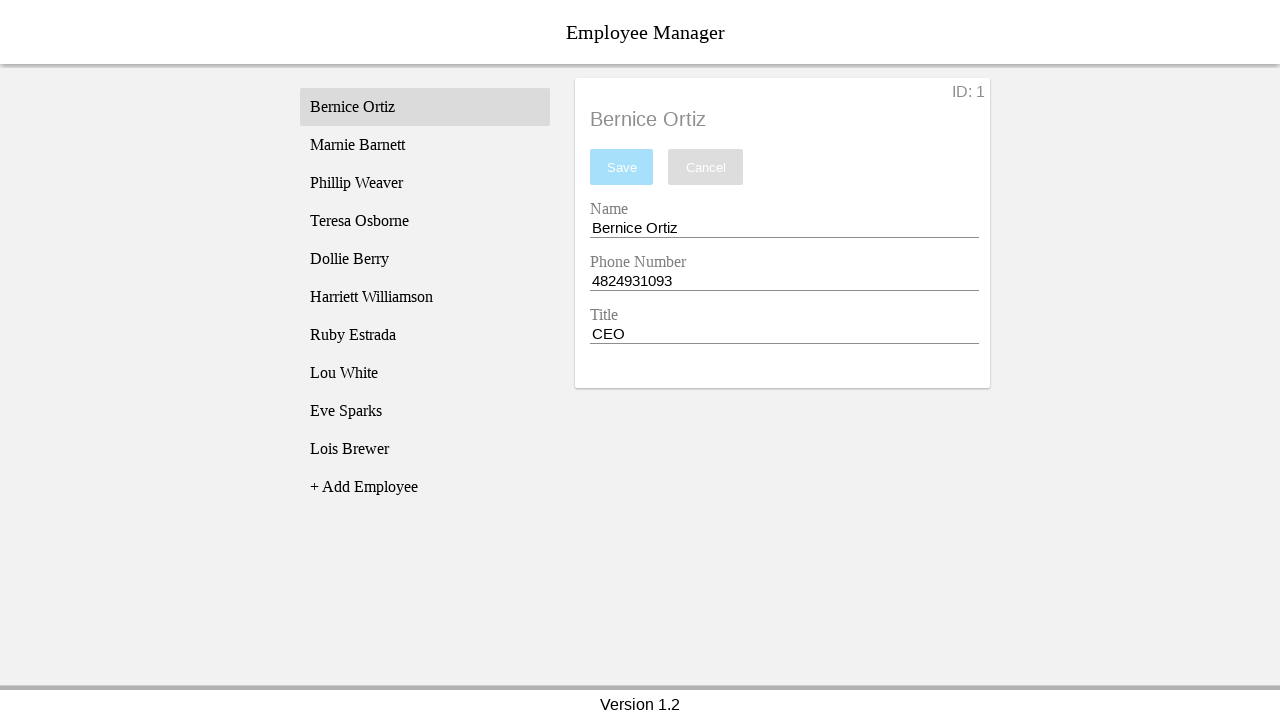

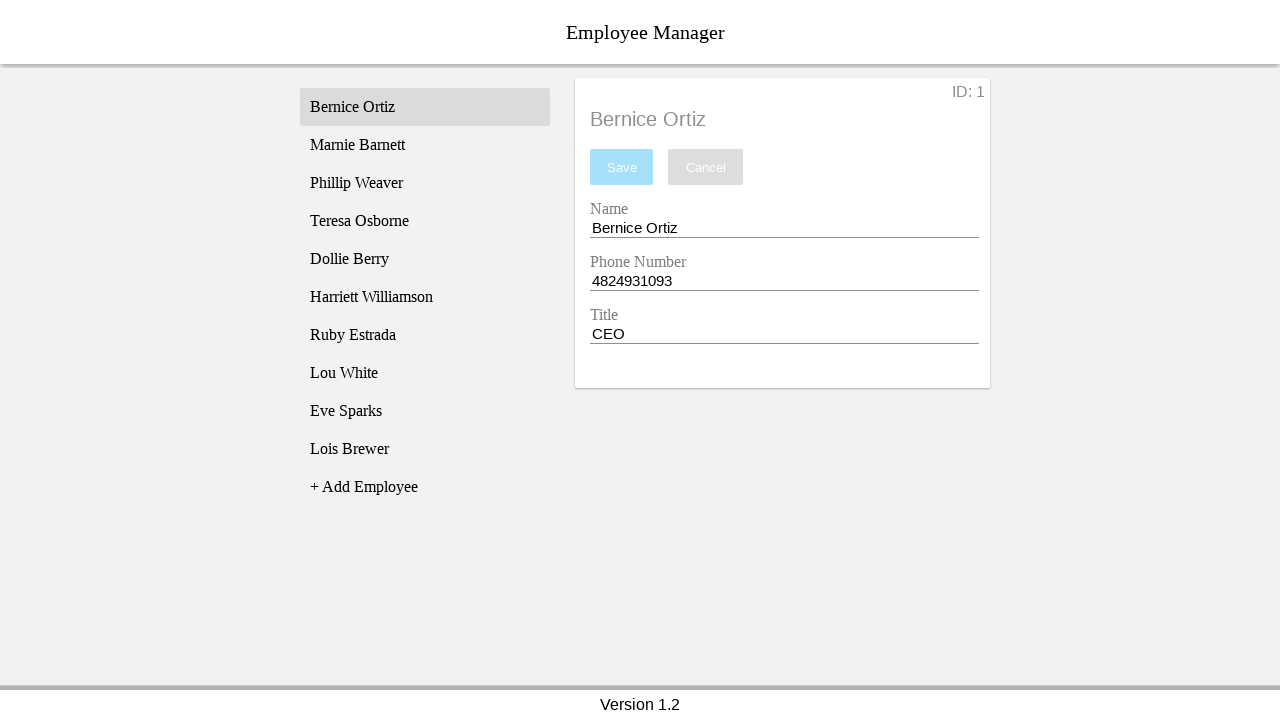